Verifies that the "Log In" button on the NextBaseCRM login page displays the correct text by checking its value attribute equals "Log In".

Starting URL: https://login1.nextbasecrm.com/

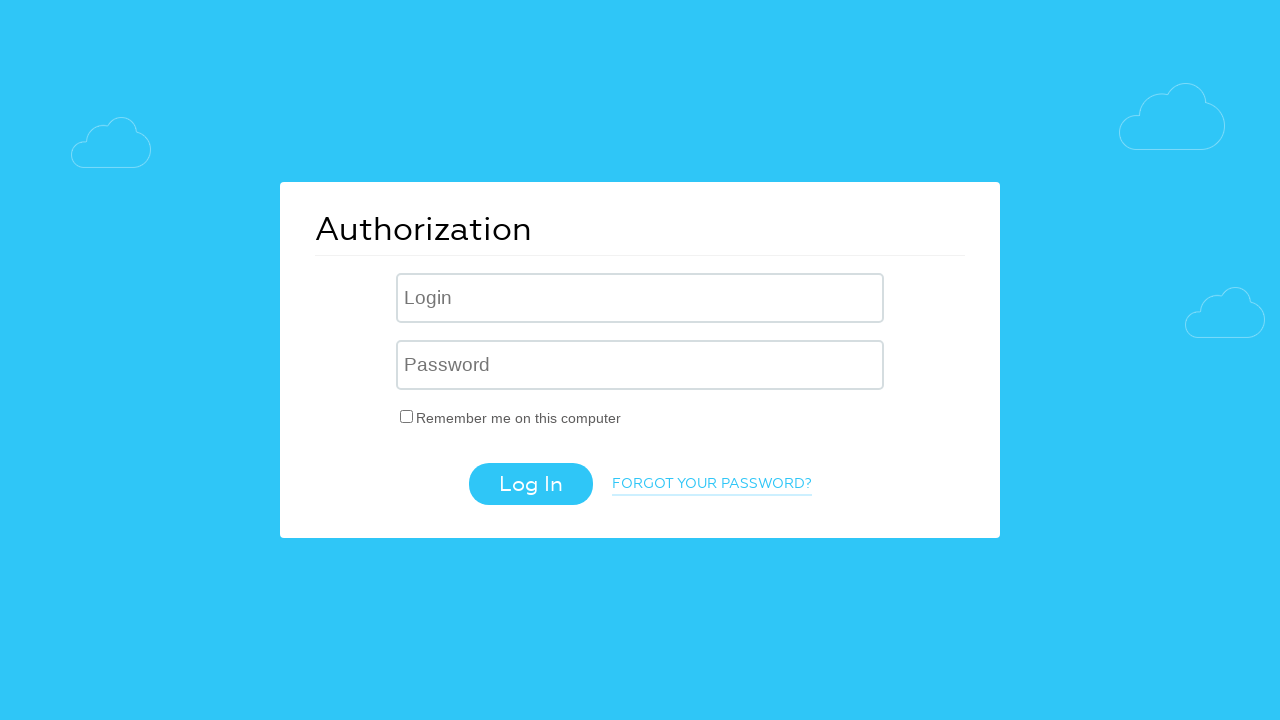

Login button located and waited for visibility
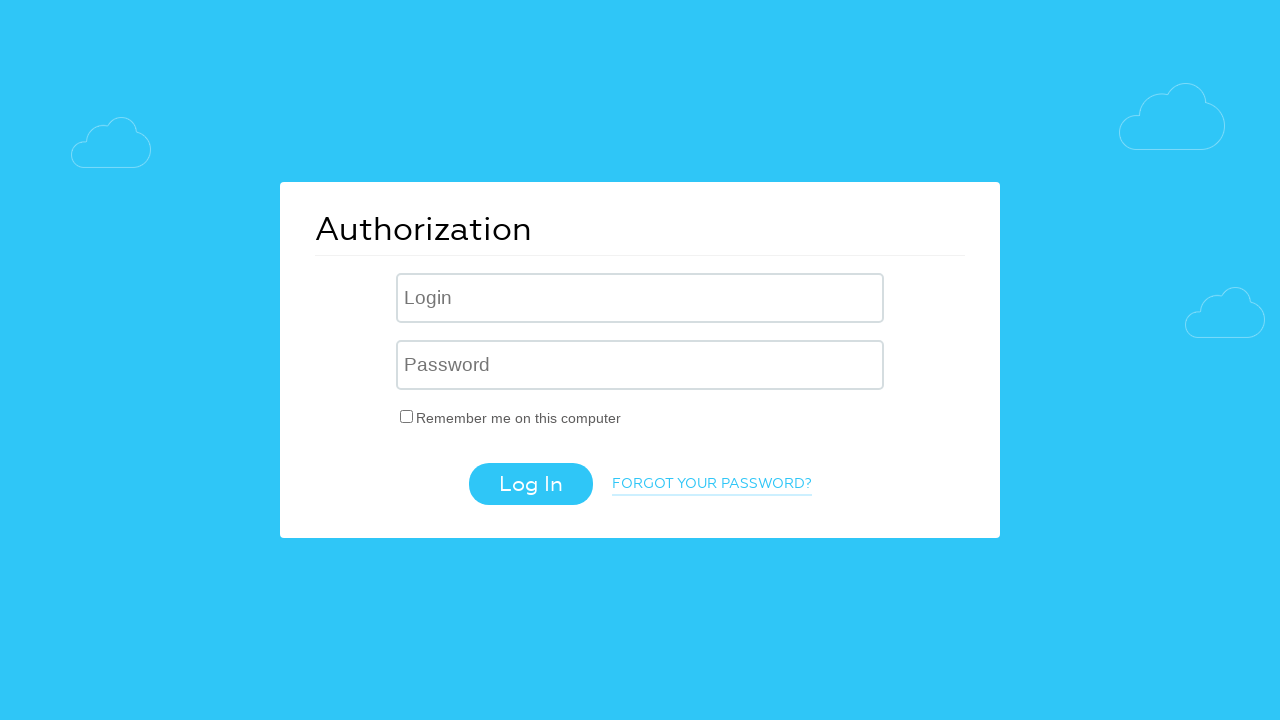

Retrieved login button value attribute
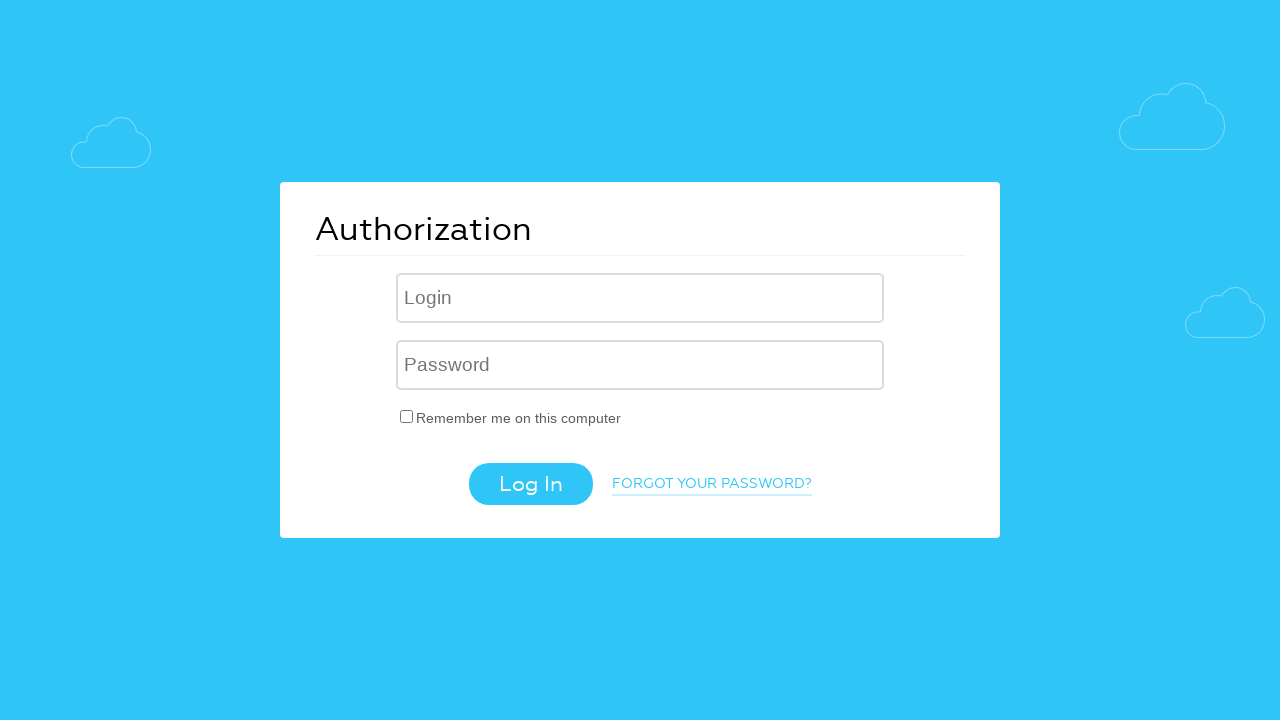

Verified login button displays correct text 'Log In'
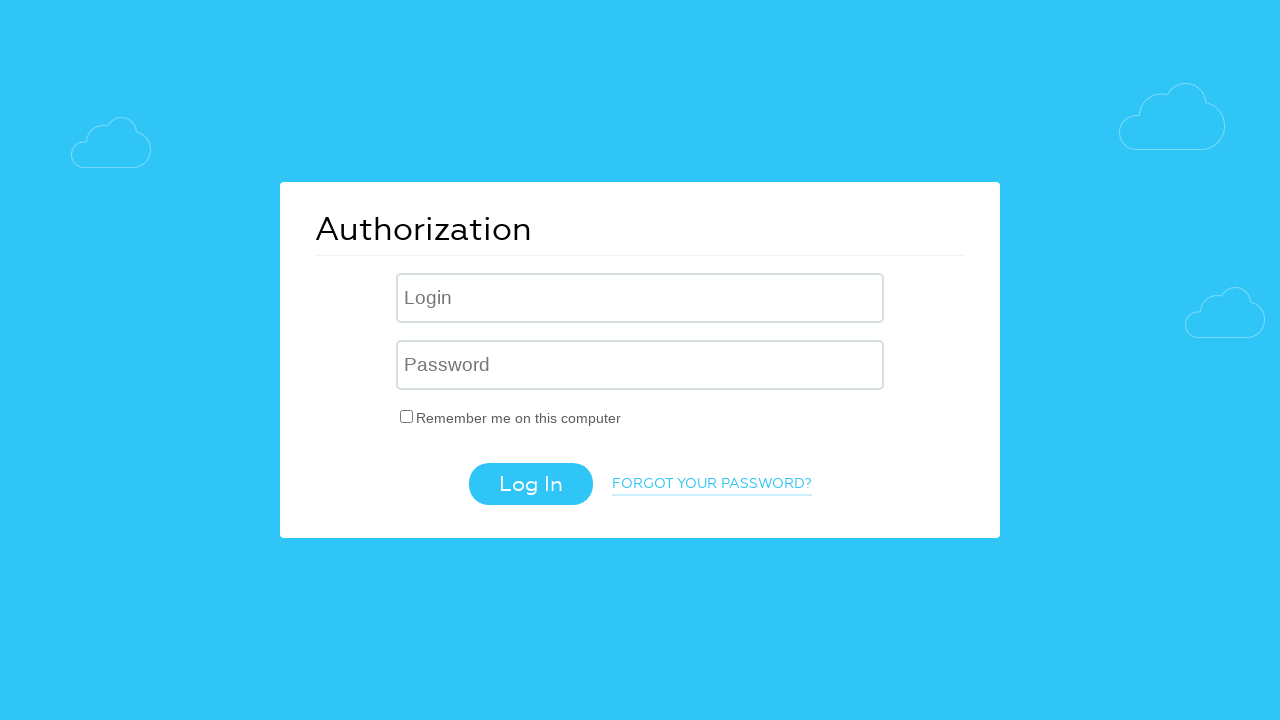

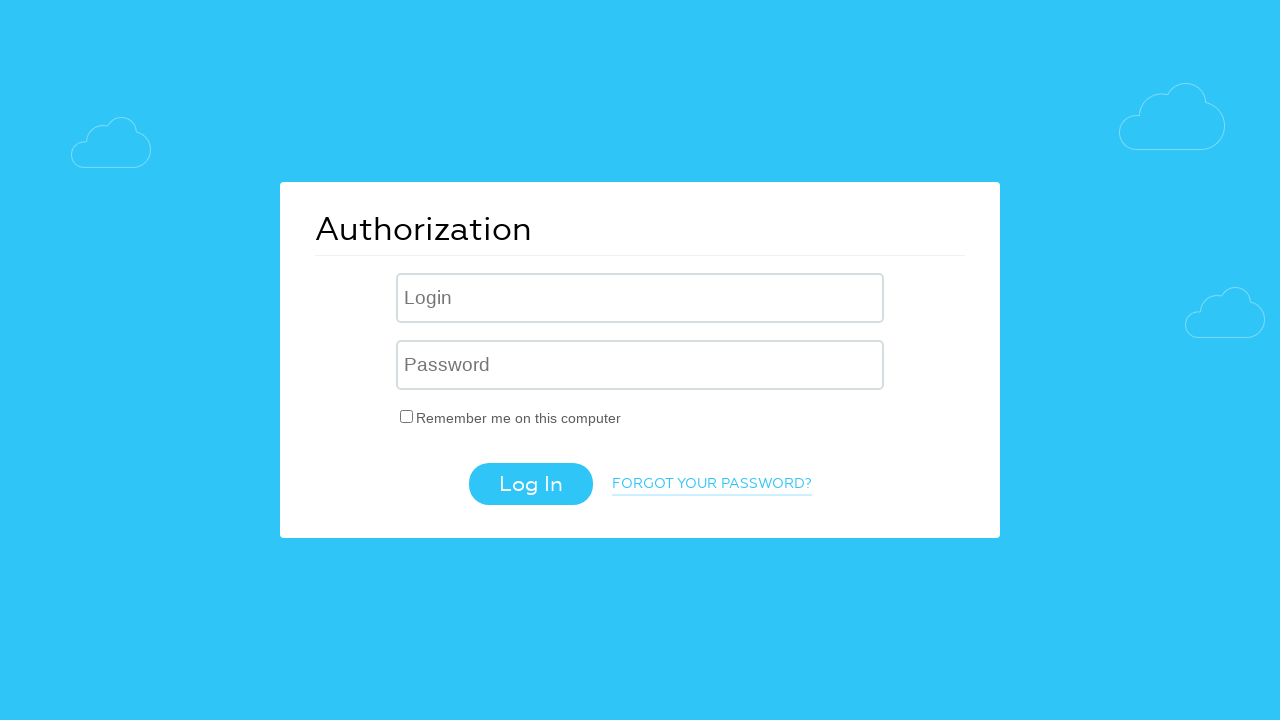